Navigates to a Honkai Star Rail character database page, waits for content to load, and clicks a button to expand the character list

Starting URL: https://hsr.seelie.me/characters

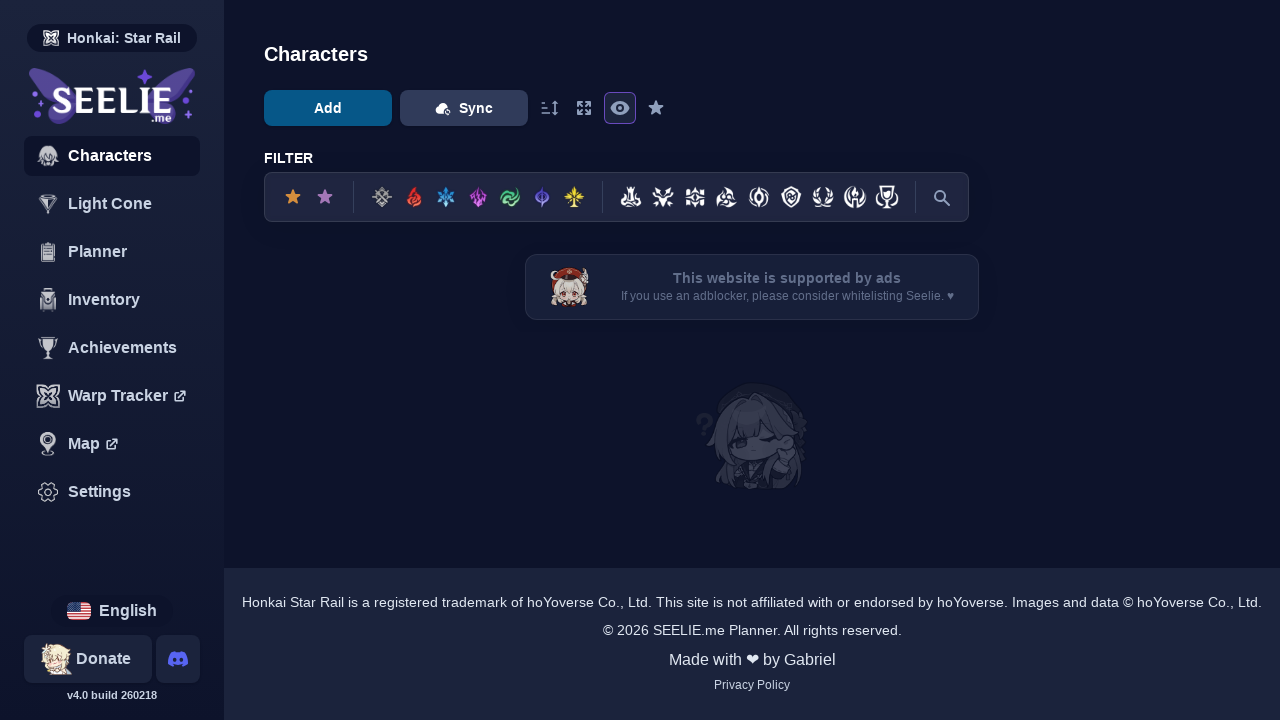

Waited for main button to load on HSR character database page
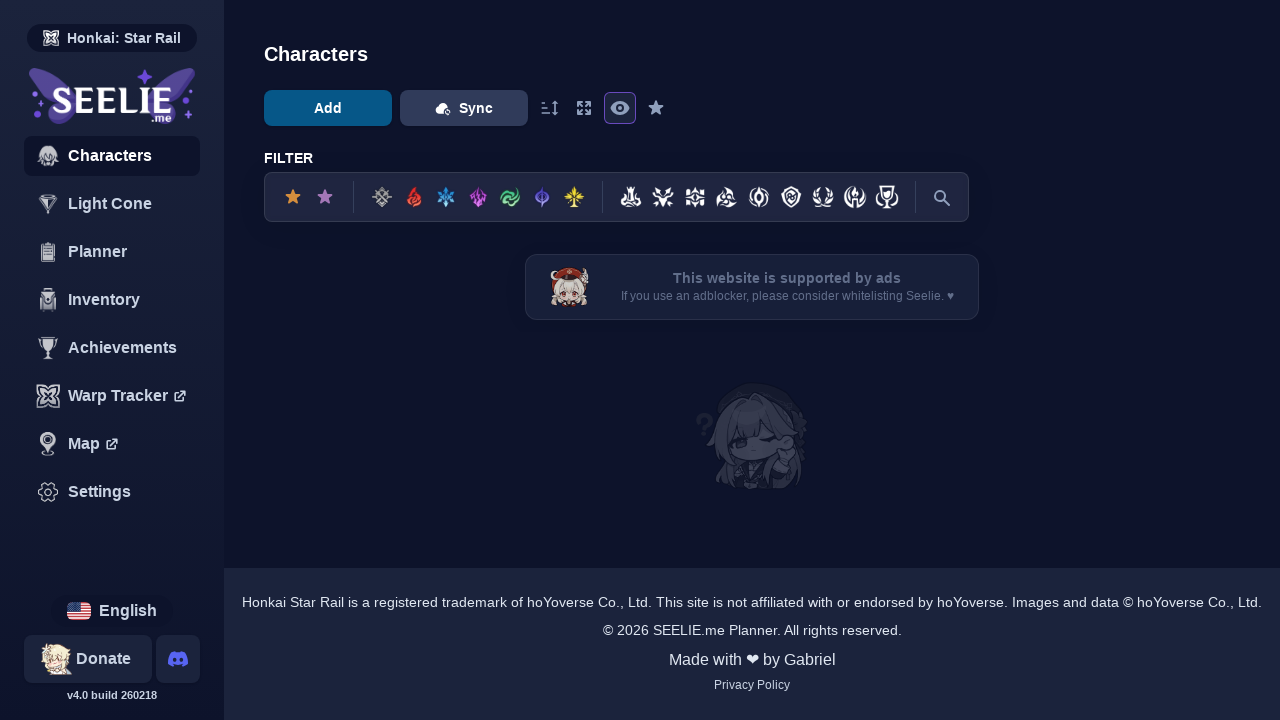

Clicked main button to expand character list at (328, 108) on #main button
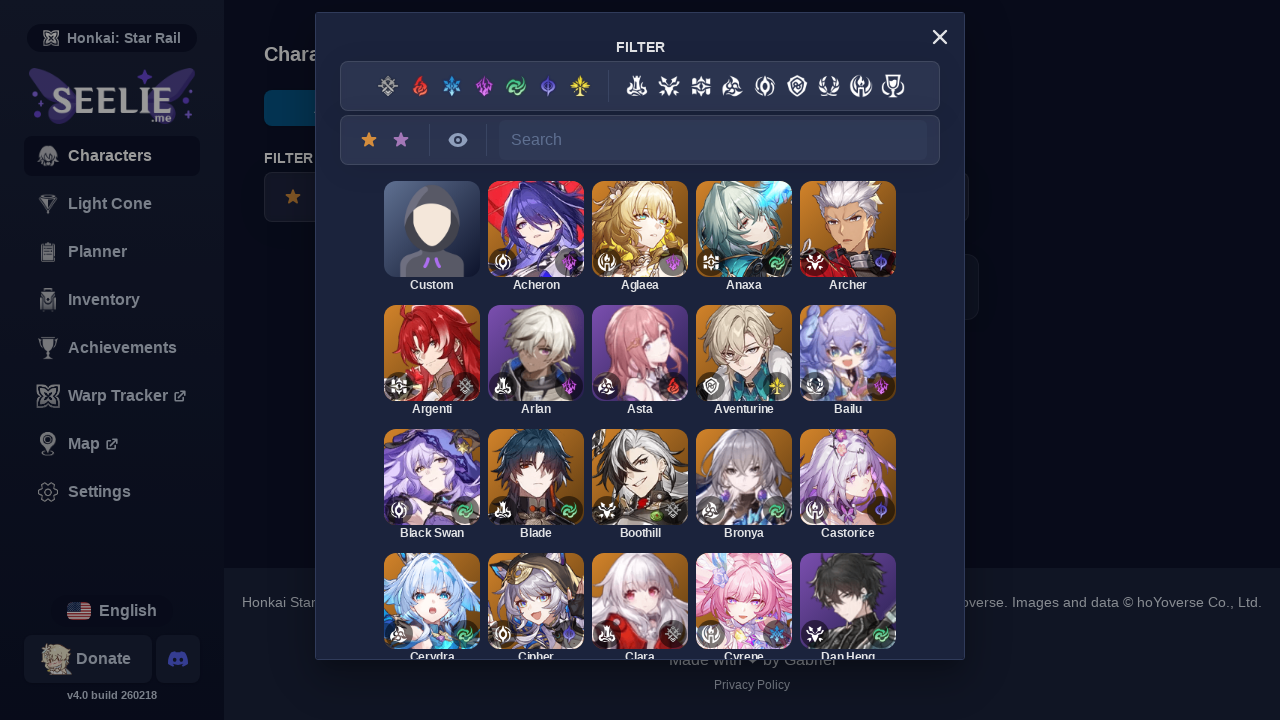

Waited for character items to load and become visible
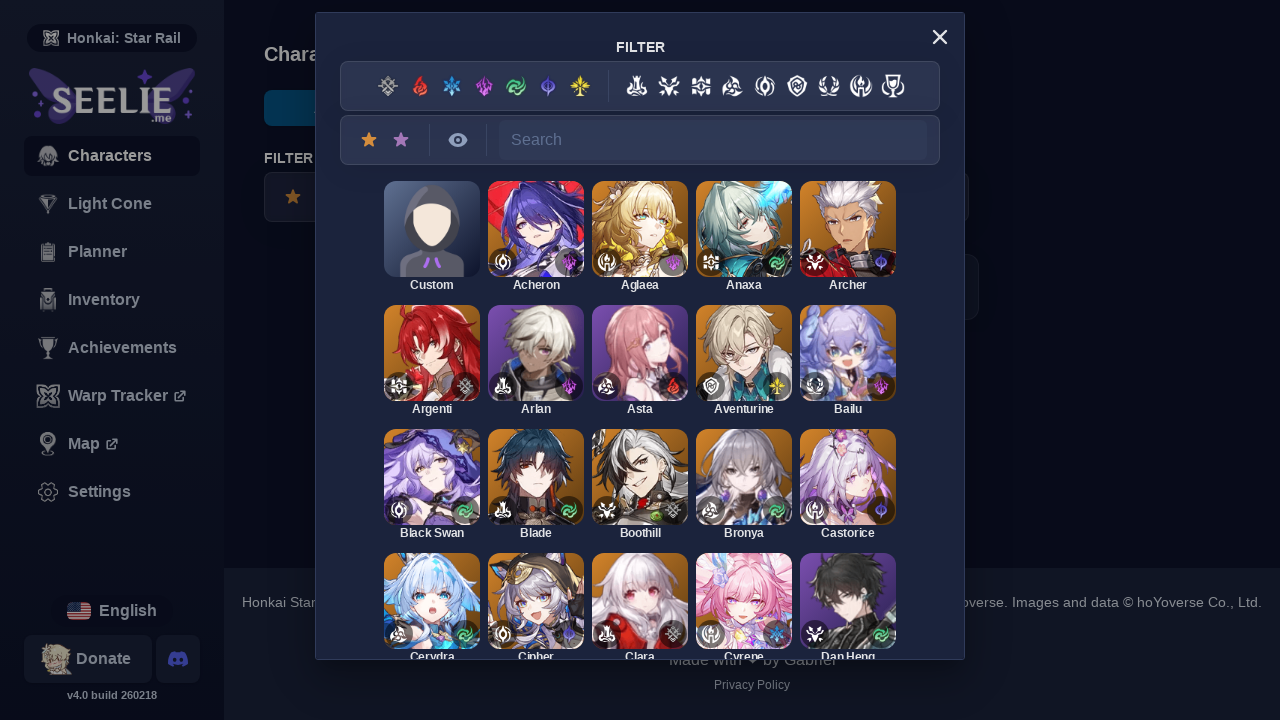

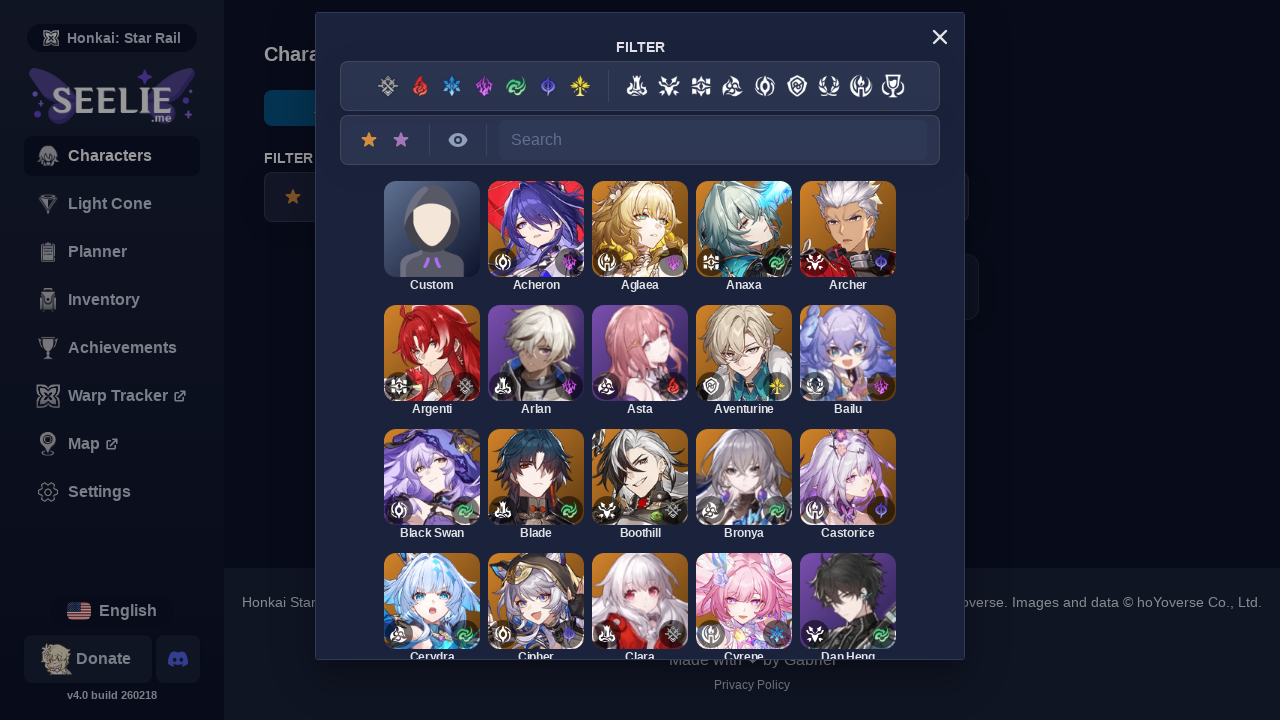